Clicks on the first promotional category element and verifies navigation to the category page

Starting URL: http://intershop5.skillbox.ru/

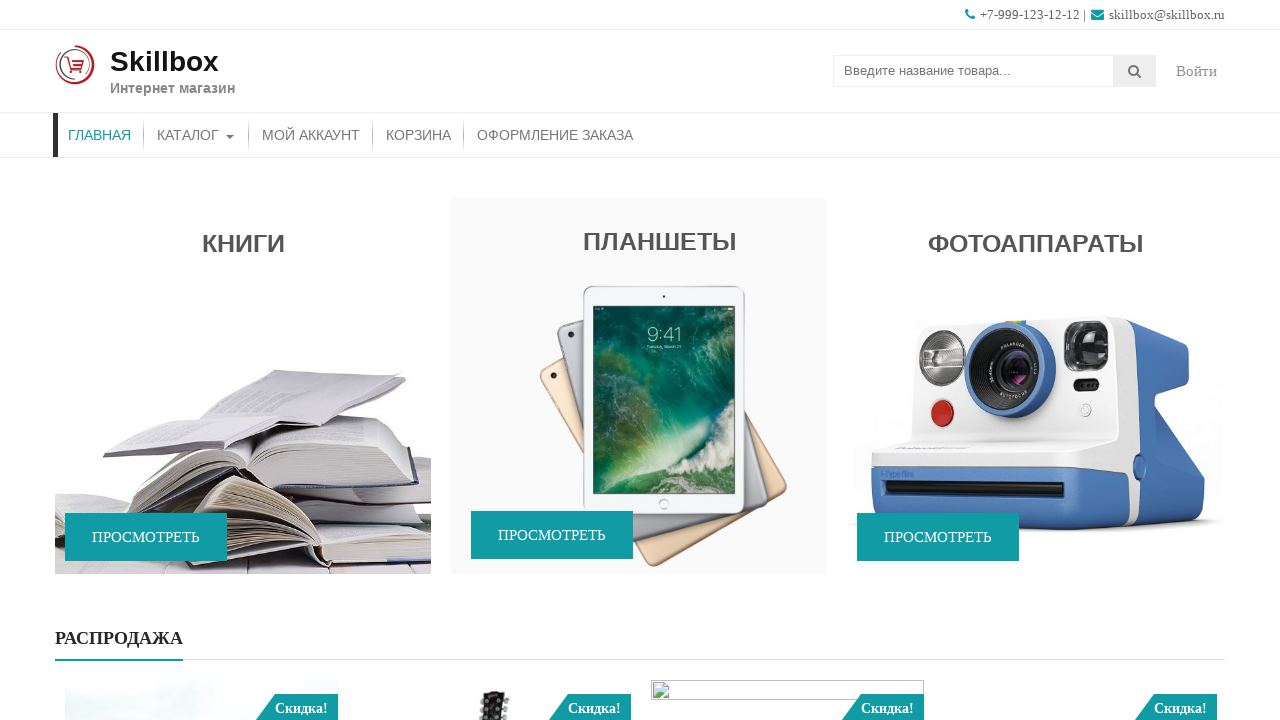

Waited for first promotional category element to be visible
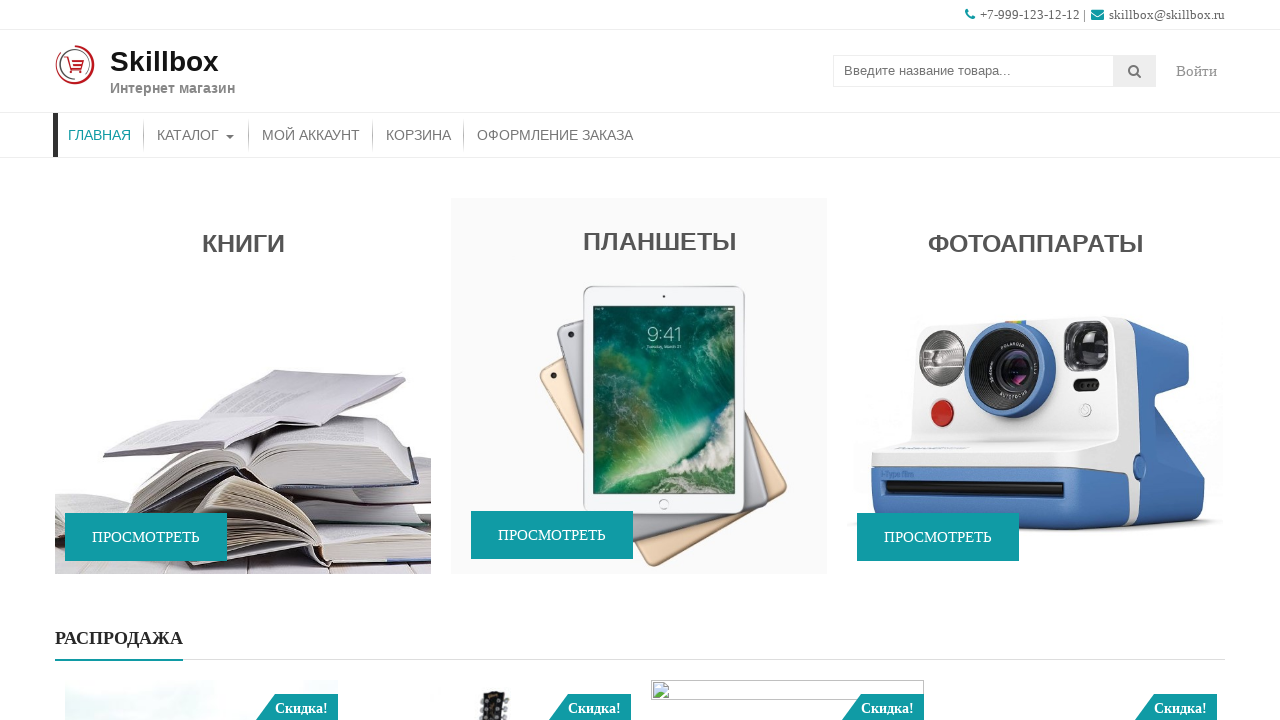

First category title element became visible
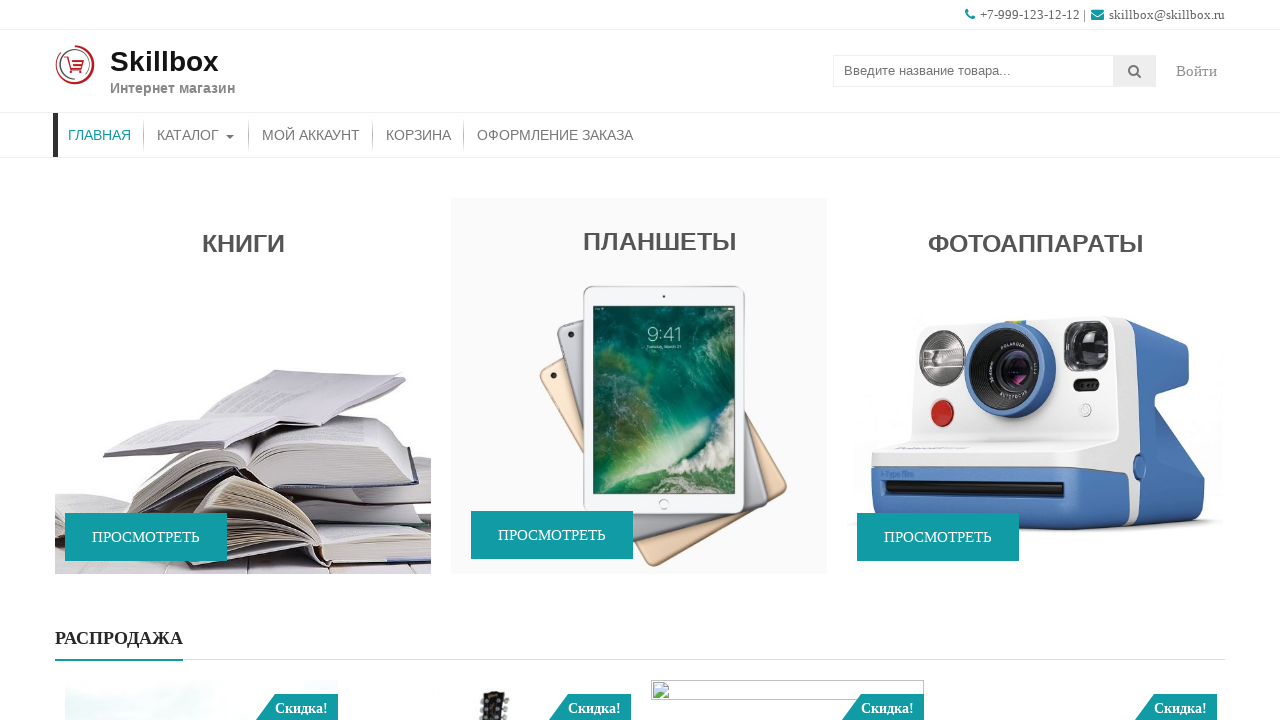

Retrieved first category title: 'Книги'
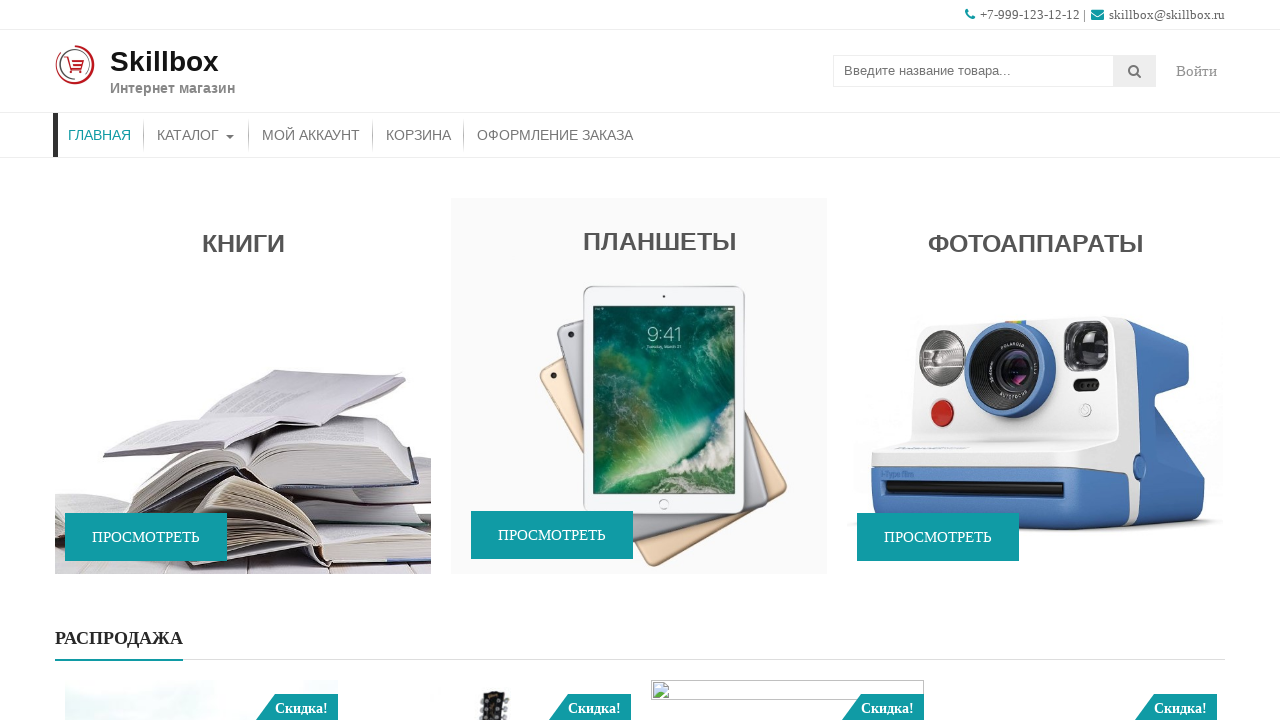

Clicked on first promotional category element at (243, 388) on (//div[@class='promo-widget-wrap'])[1]
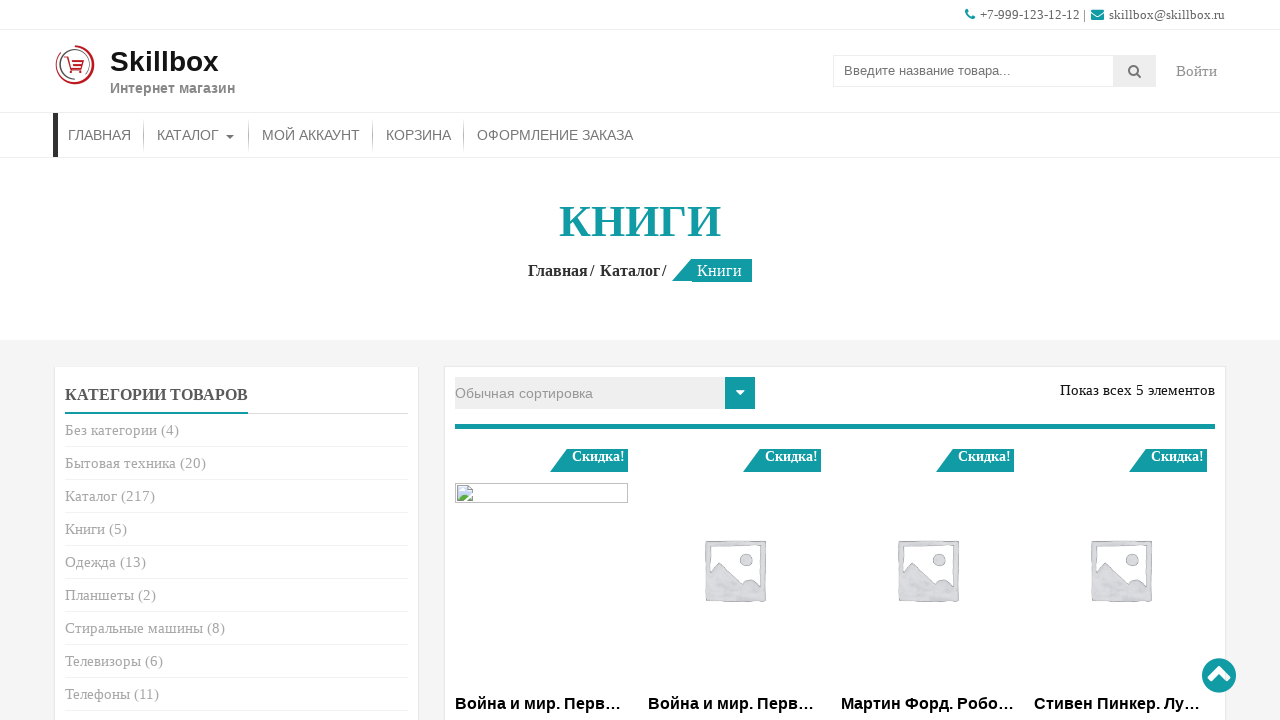

Category page loaded (domcontentloaded state reached)
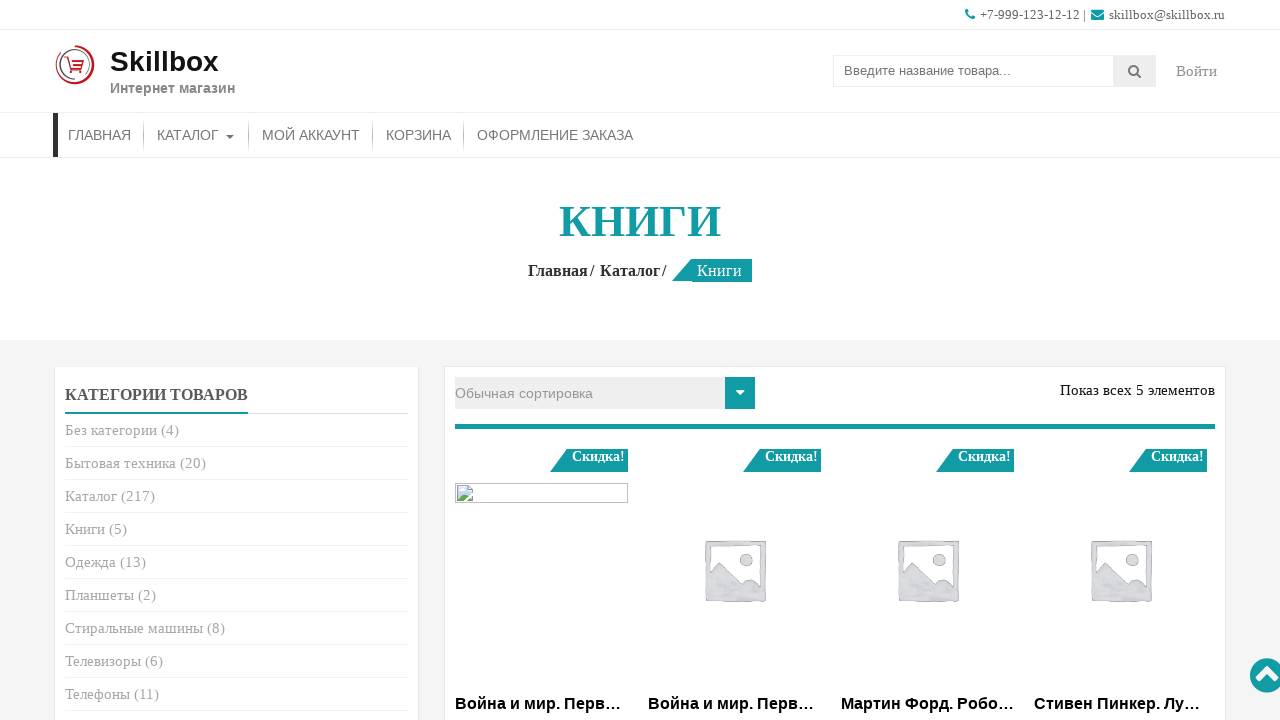

Verified navigation to category page with title: 'Книги — Skillbox'
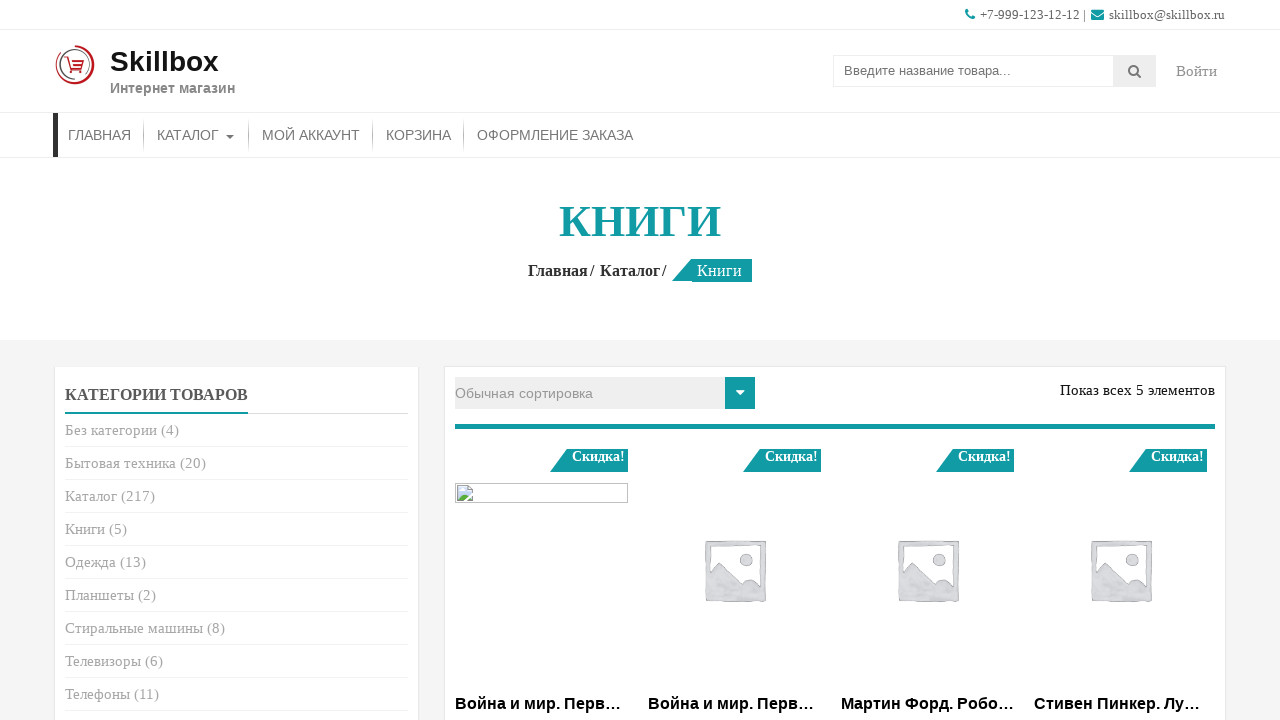

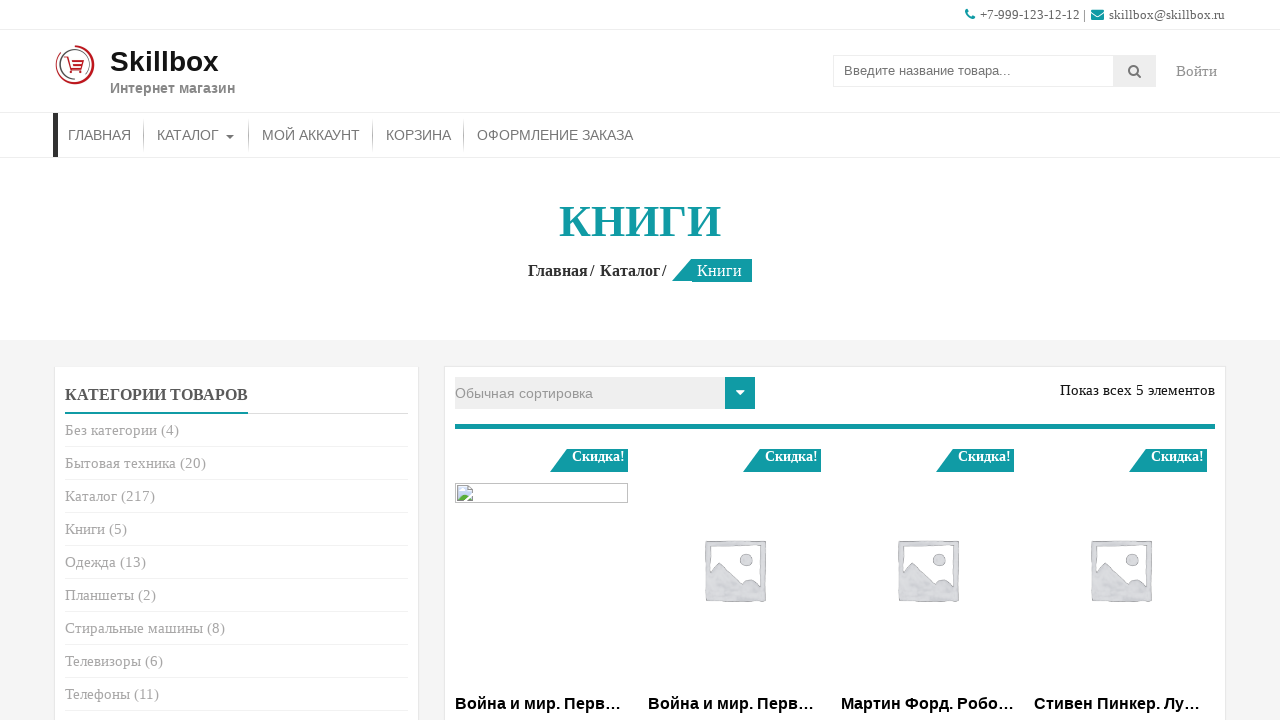